Tests clicking the small modal button, verifying the small modal opens with correct title and content, then closes the modal and verifies it disappears

Starting URL: https://demoqa.com/modal-dialogs

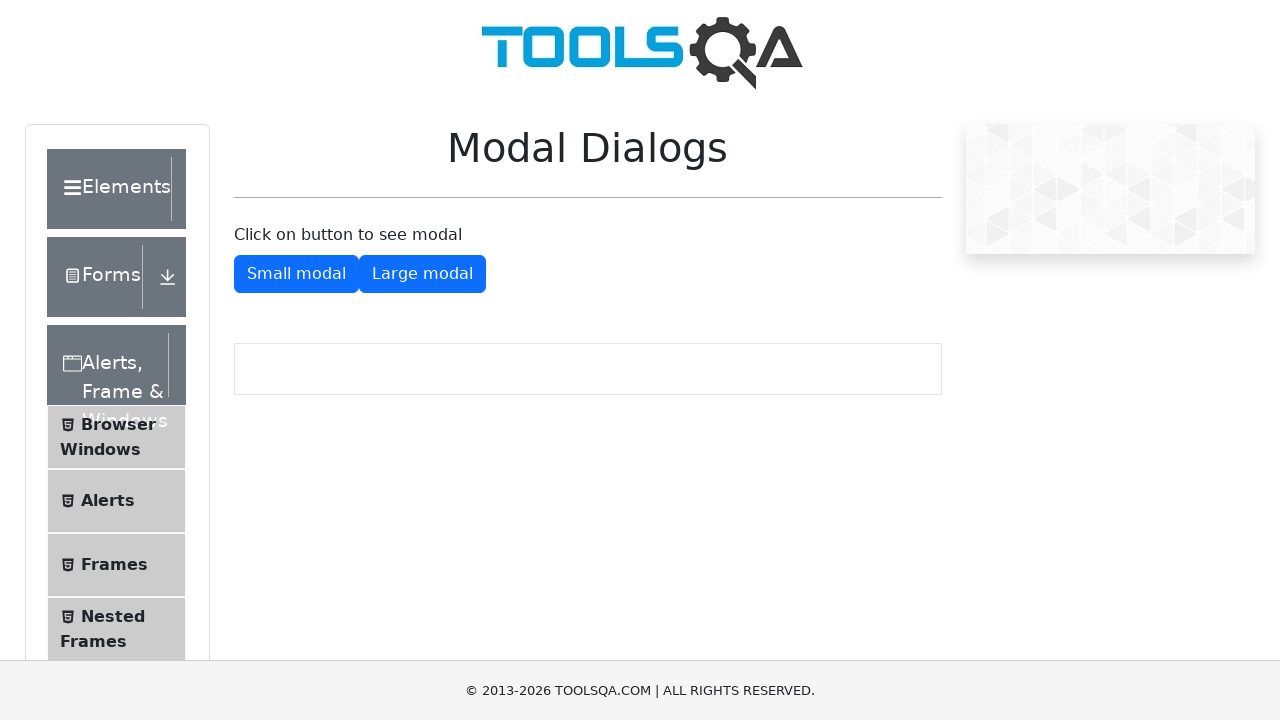

Clicked the small modal button at (296, 274) on #showSmallModal
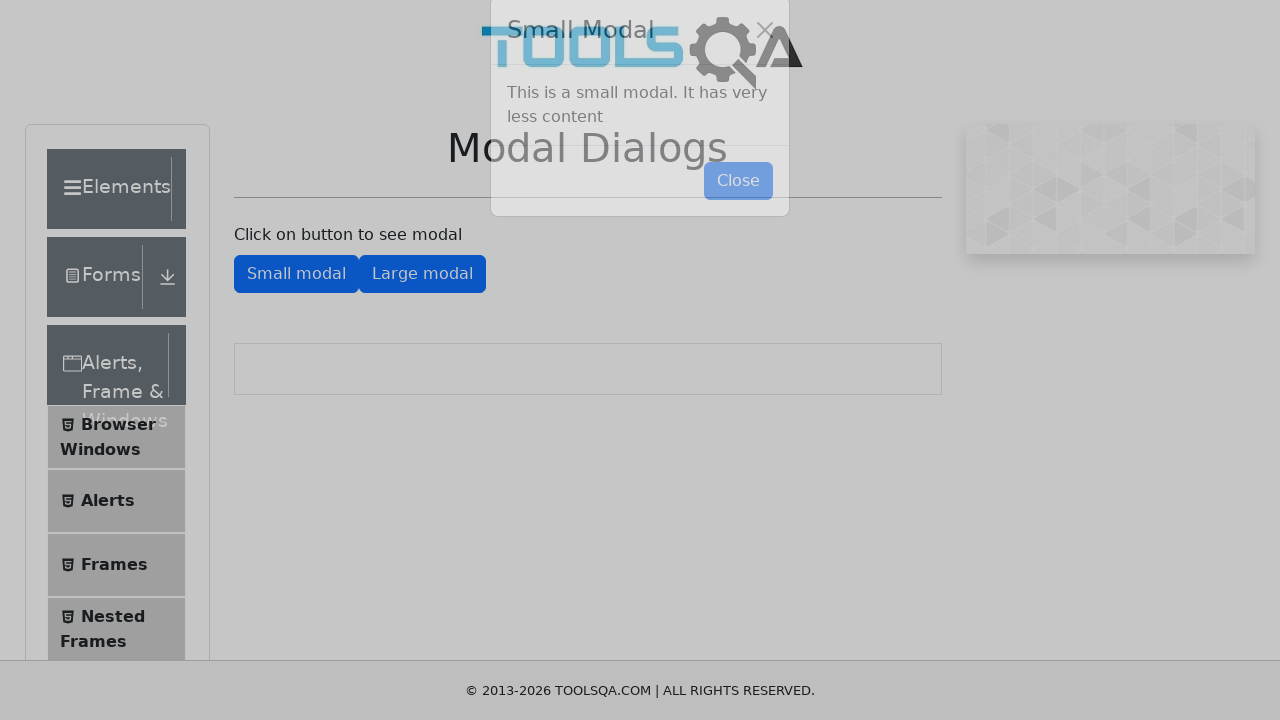

Small modal became visible
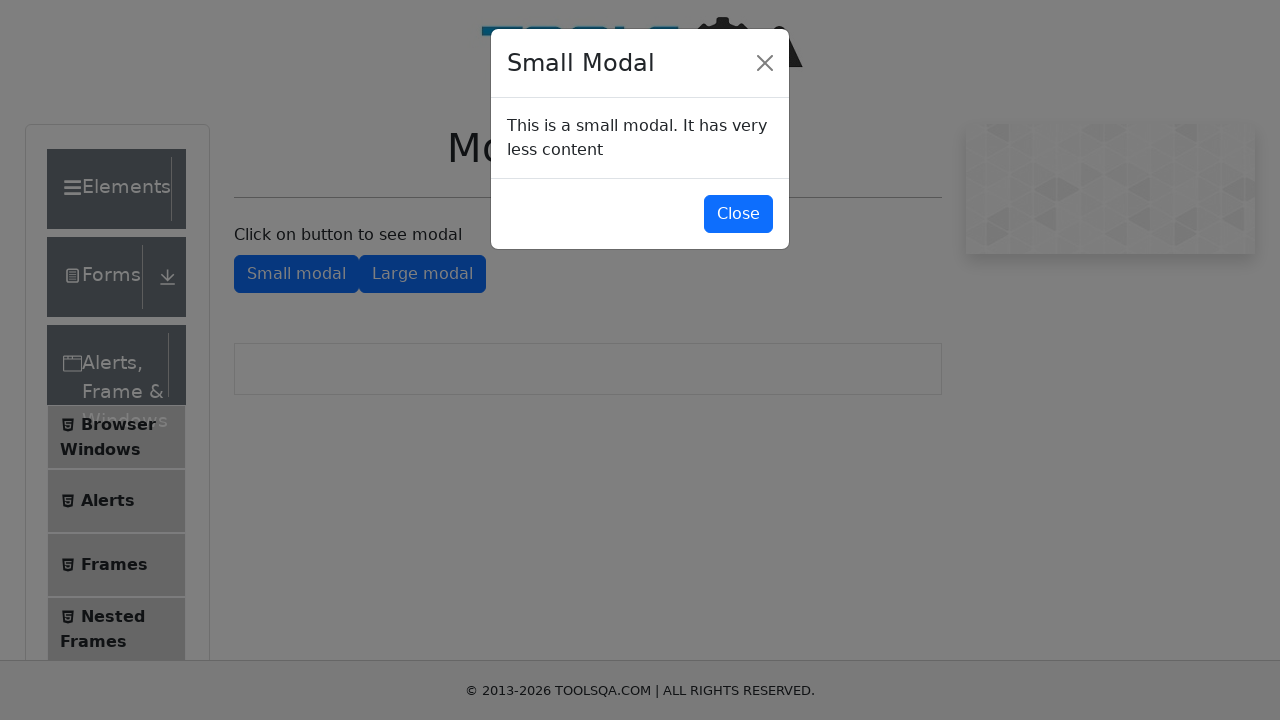

Verified modal title is 'Small Modal'
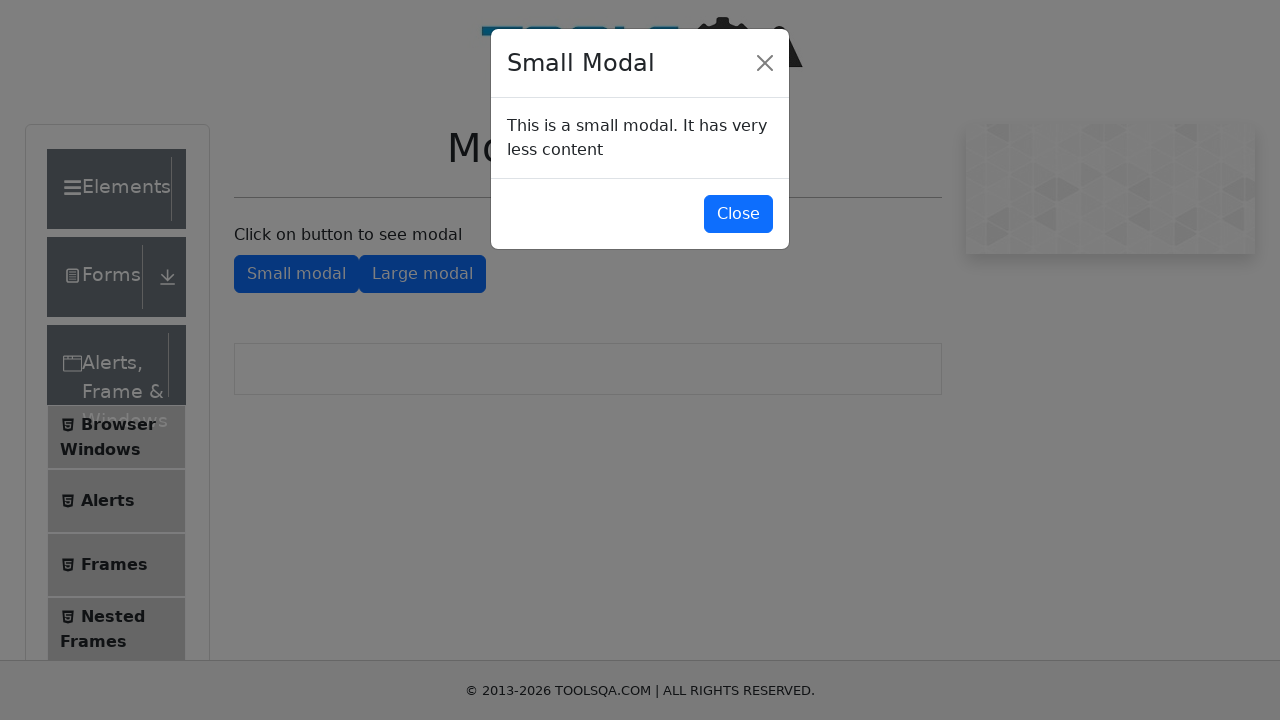

Verified modal body content is correct
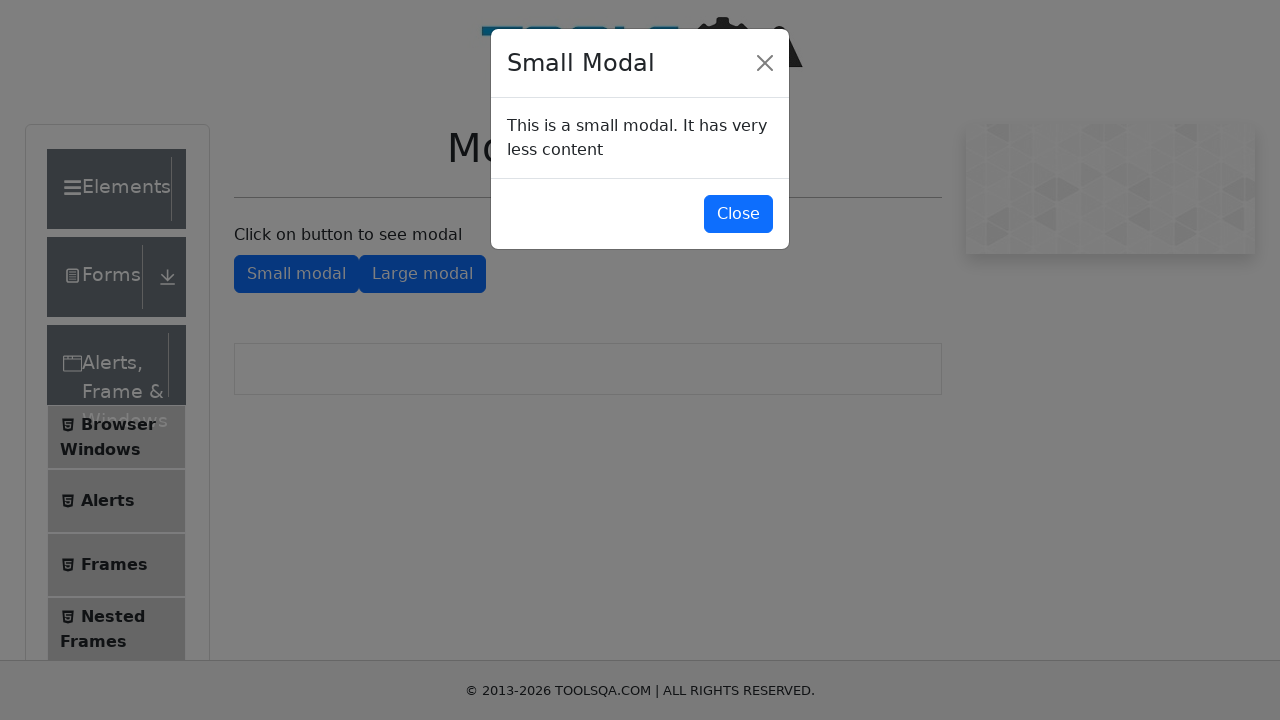

Clicked the close modal button at (738, 214) on #closeSmallModal
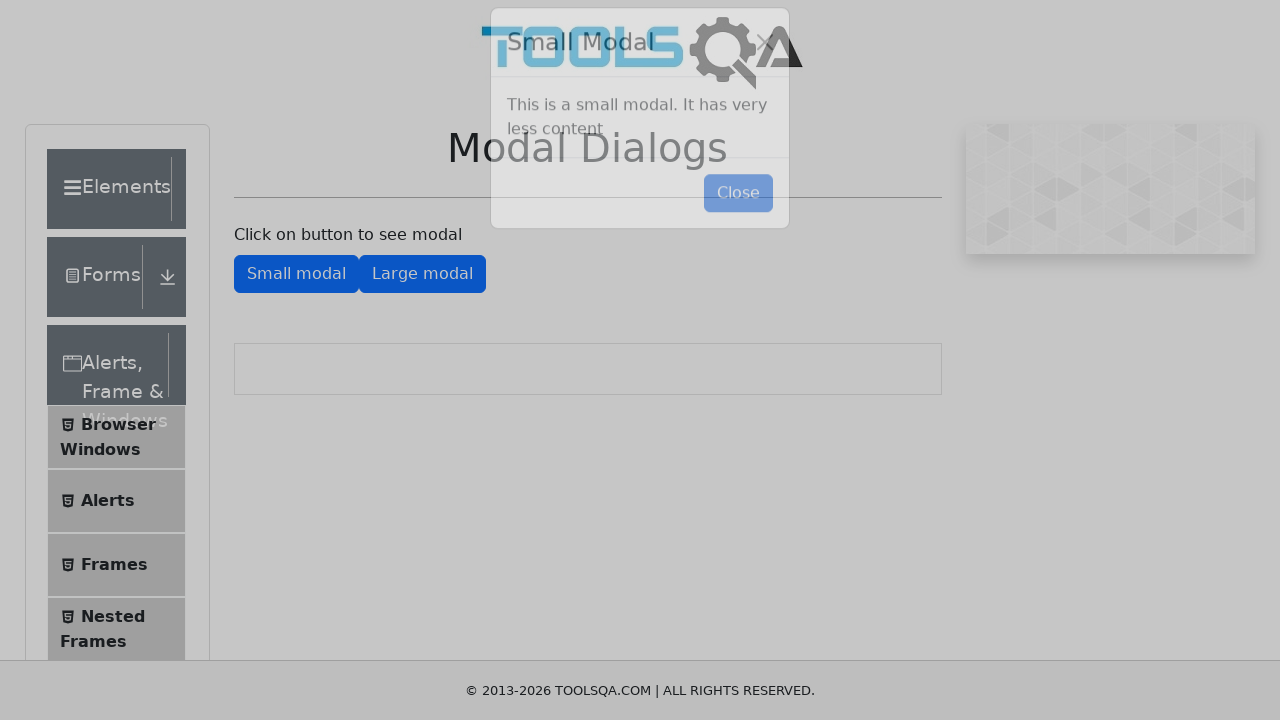

Small modal disappeared
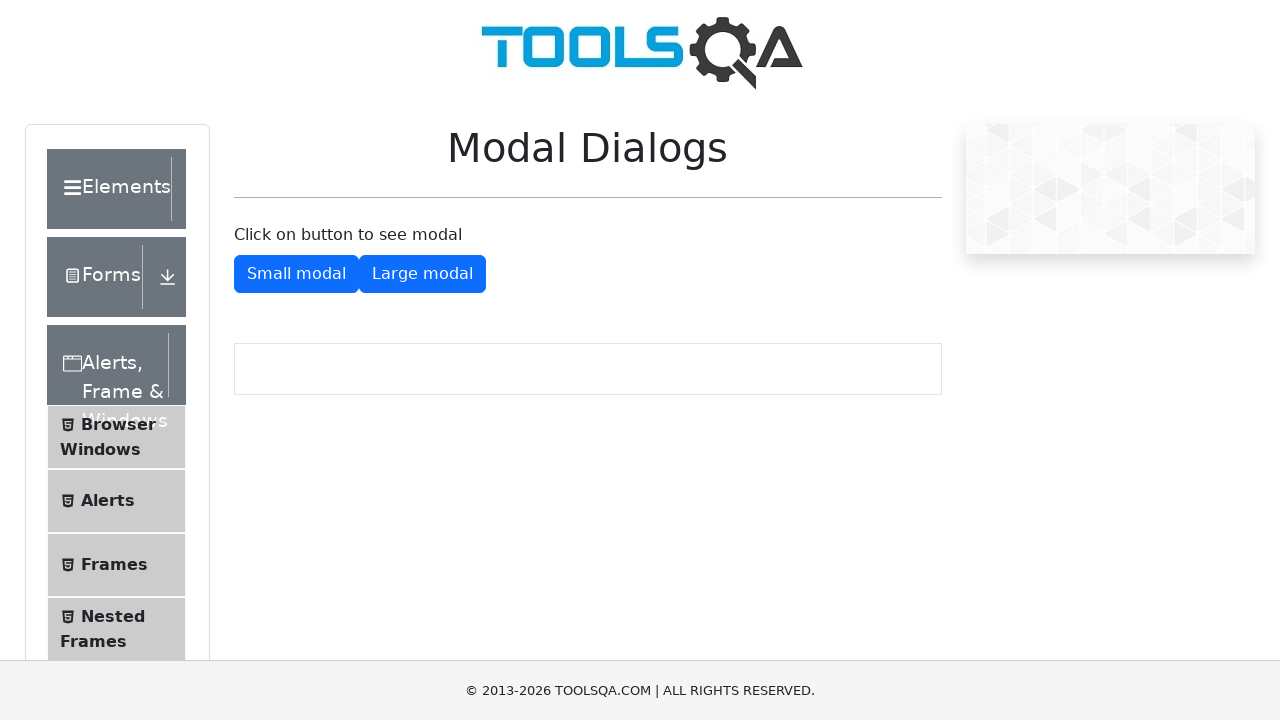

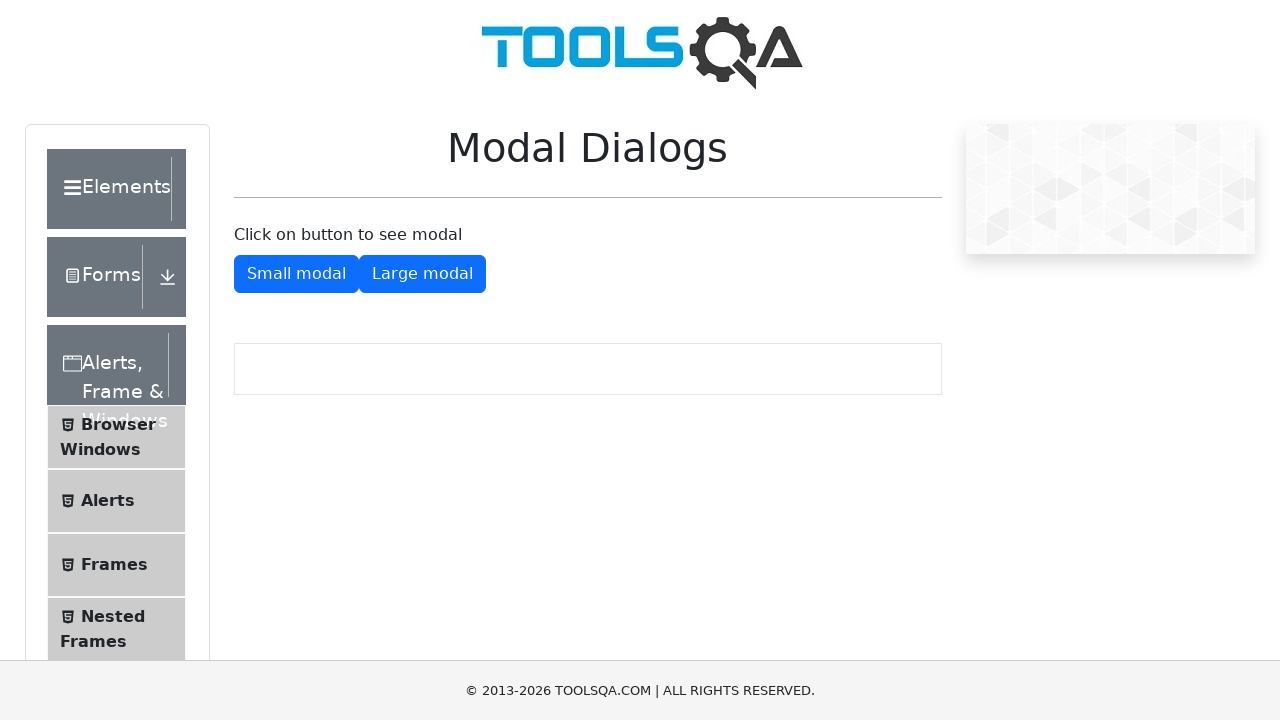